Tests dropdown functionality by navigating to a dropdown page and selecting an option from the dropdown menu

Starting URL: https://the-internet.herokuapp.com/

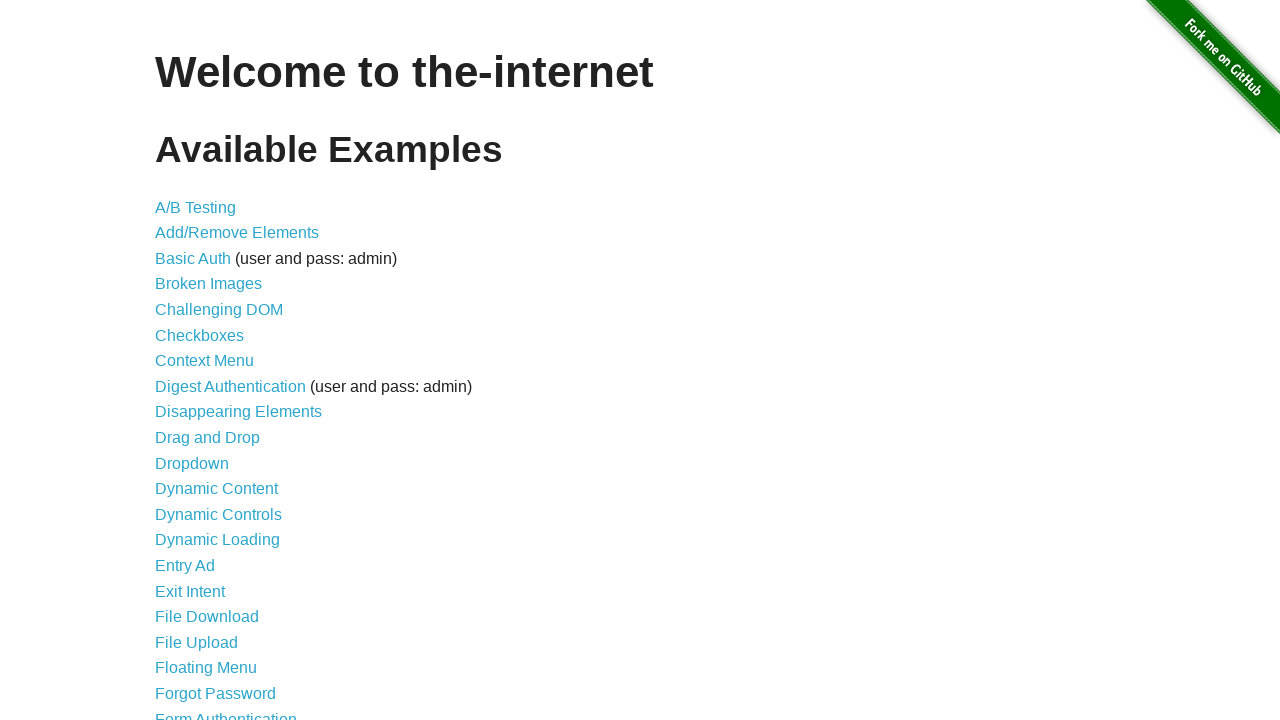

Clicked on Dropdown link at (192, 463) on text=Dropdown
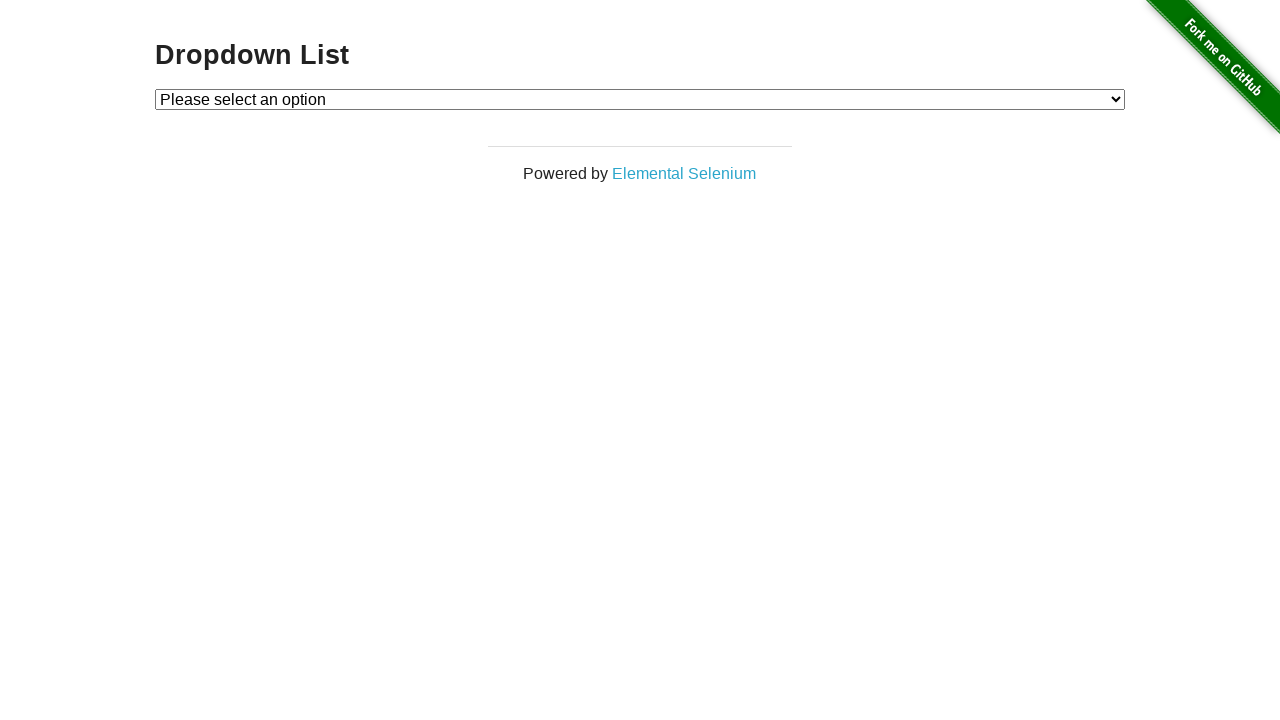

Dropdown page loaded successfully
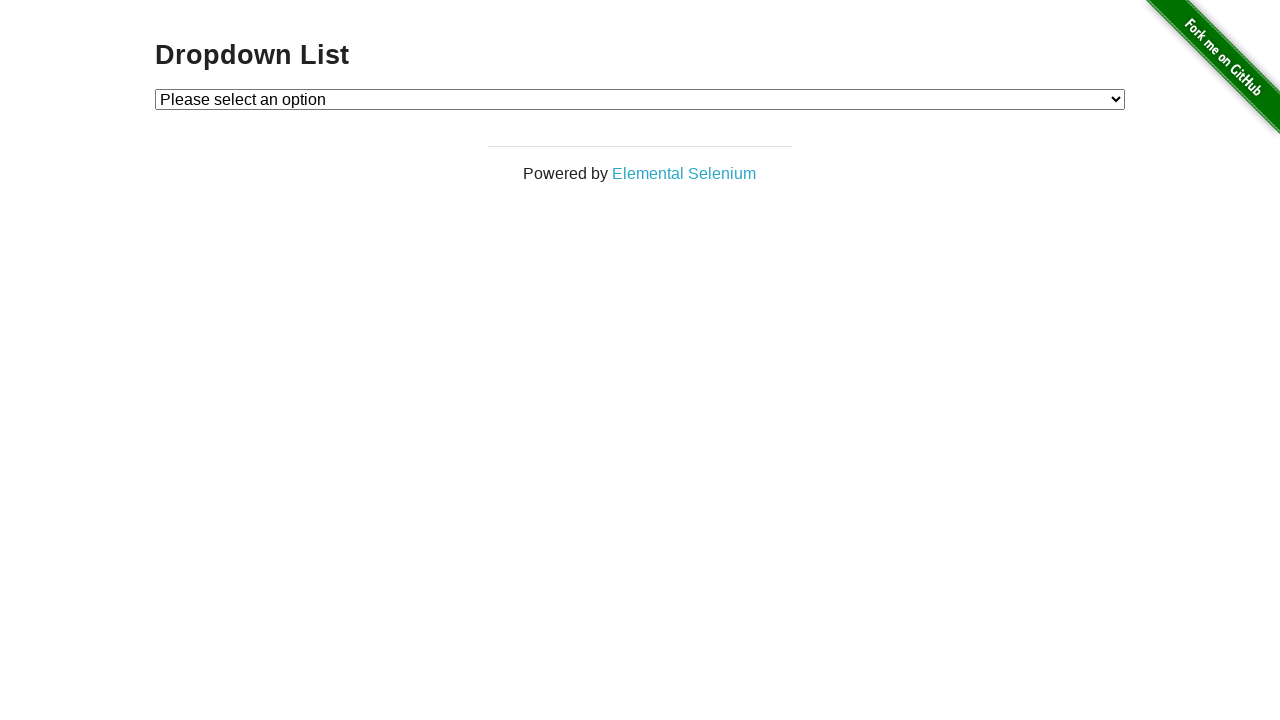

Selected Option 2 from the dropdown menu on #dropdown
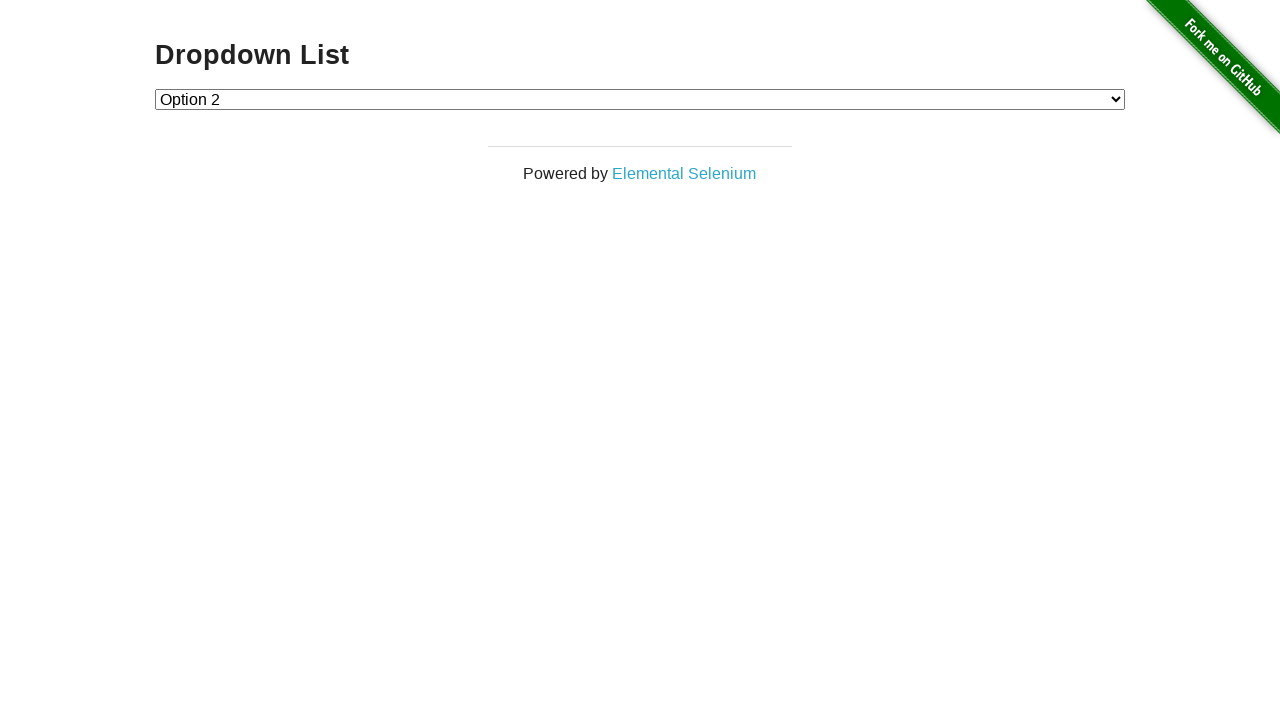

Retrieved selected dropdown option text
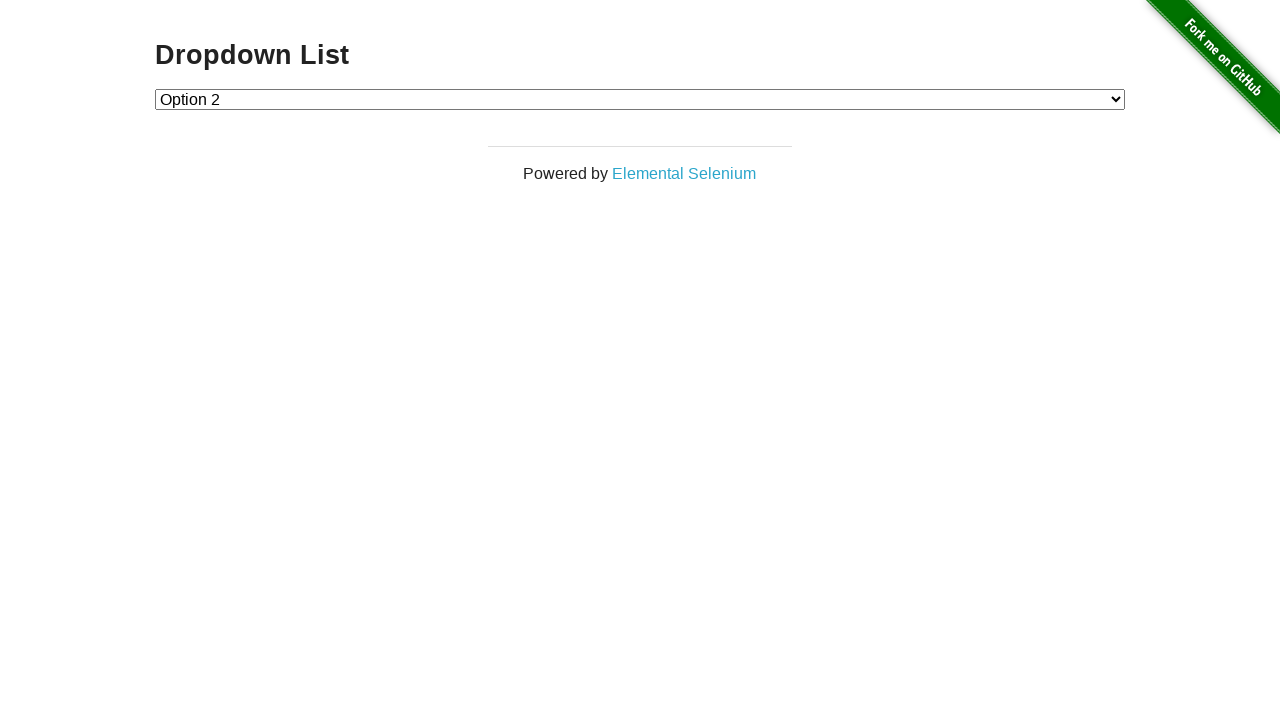

Verified that Option 2 is selected correctly
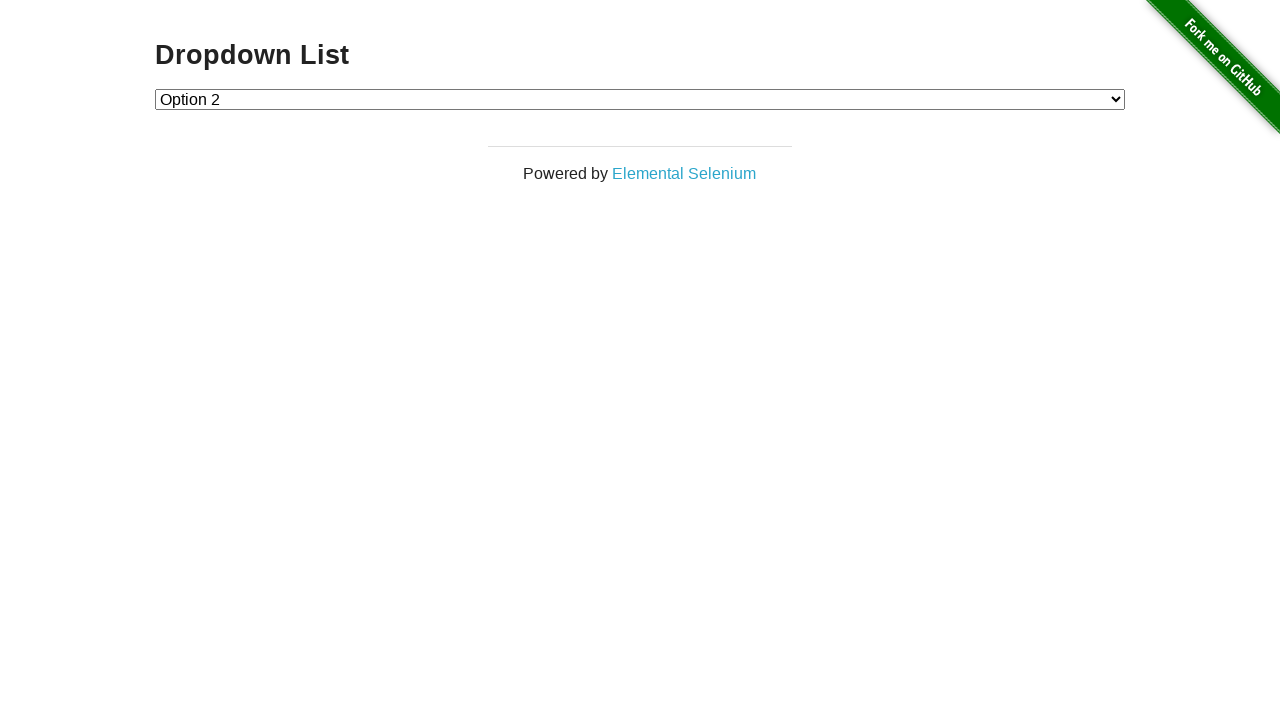

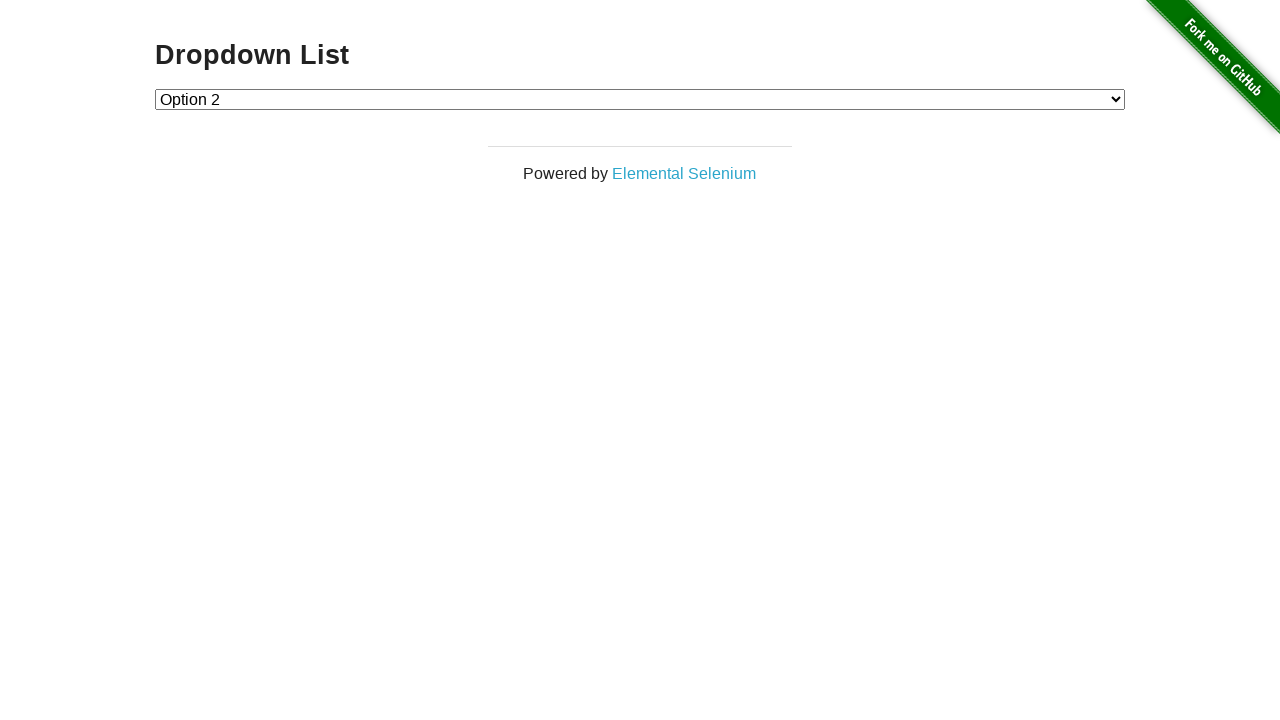